Tests UI button functionality by clicking the Music toggle button twice and the Info button twice

Starting URL: https://cse110-sp23-group21.github.io/map-my-future/mini-apps/fortune_stick/fortune_stick.html

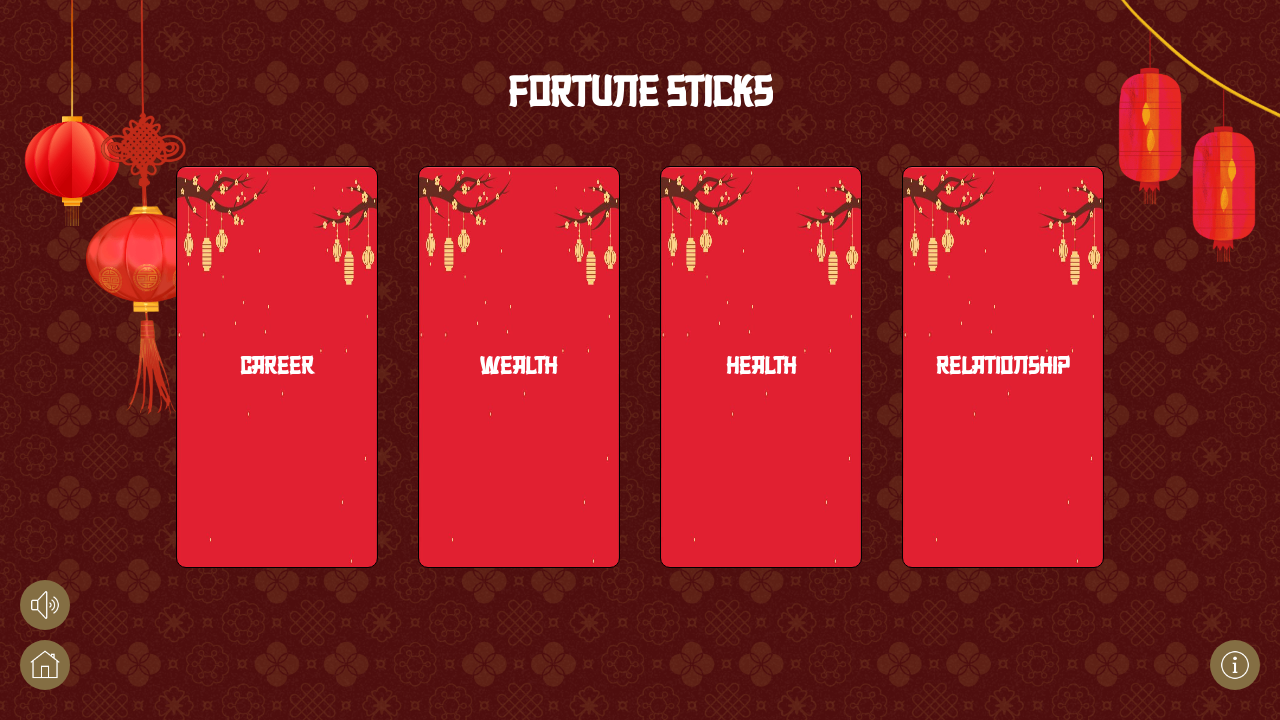

Navigated to fortune stick mini-app
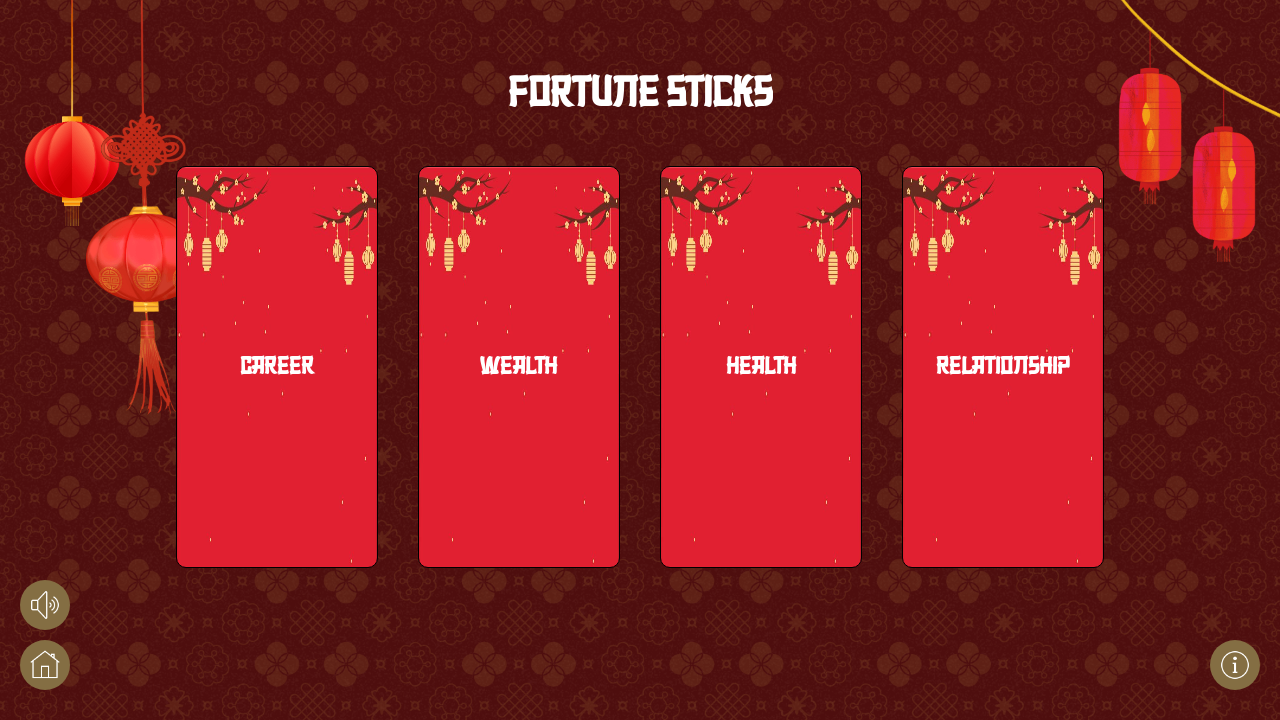

Clicked Music toggle button (first time) at (45, 605) on internal:role=link[name="Music"i]
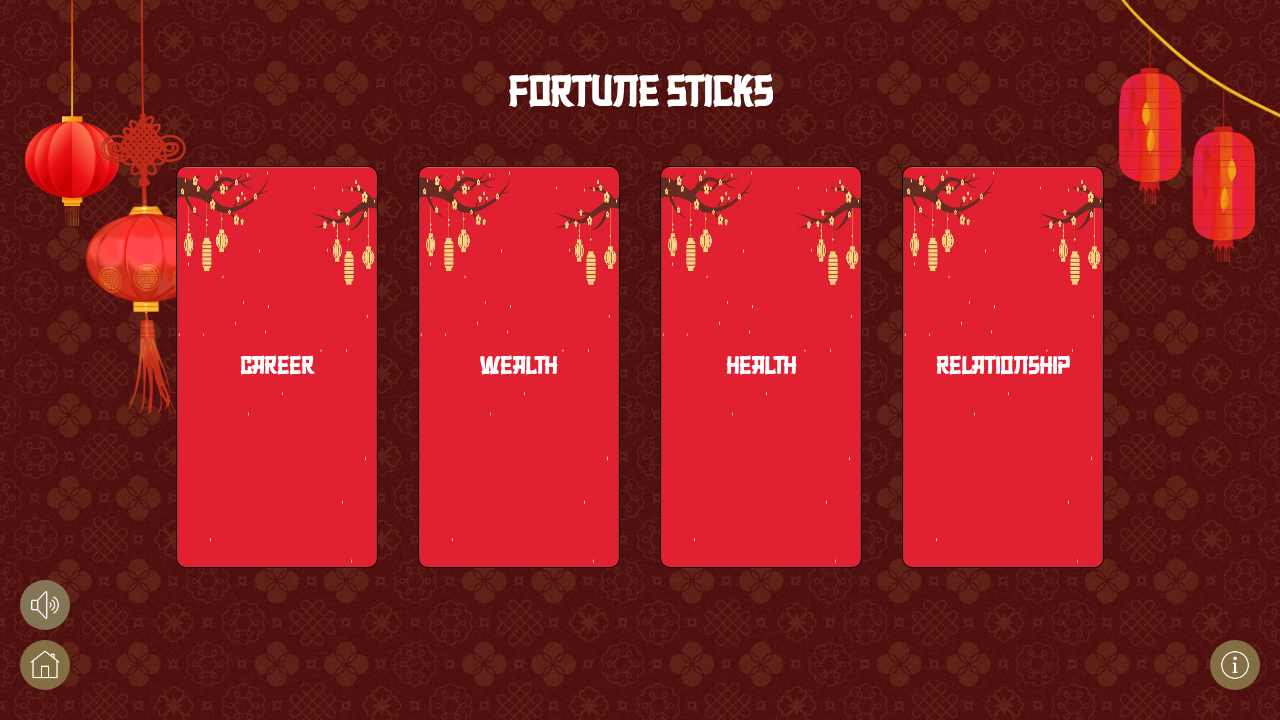

Clicked Music toggle button (second time) at (45, 605) on internal:role=link[name="Music"i]
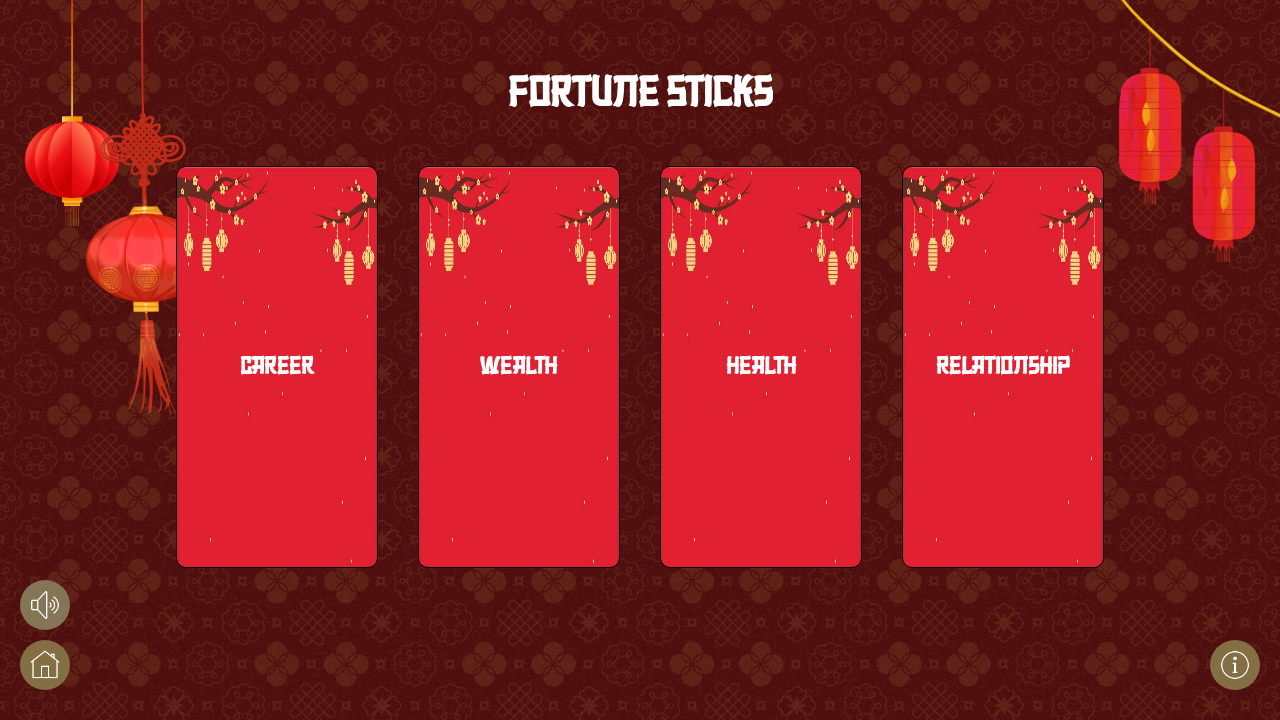

Clicked Info button (first time) at (1235, 665) on internal:role=link[name="Info"i]
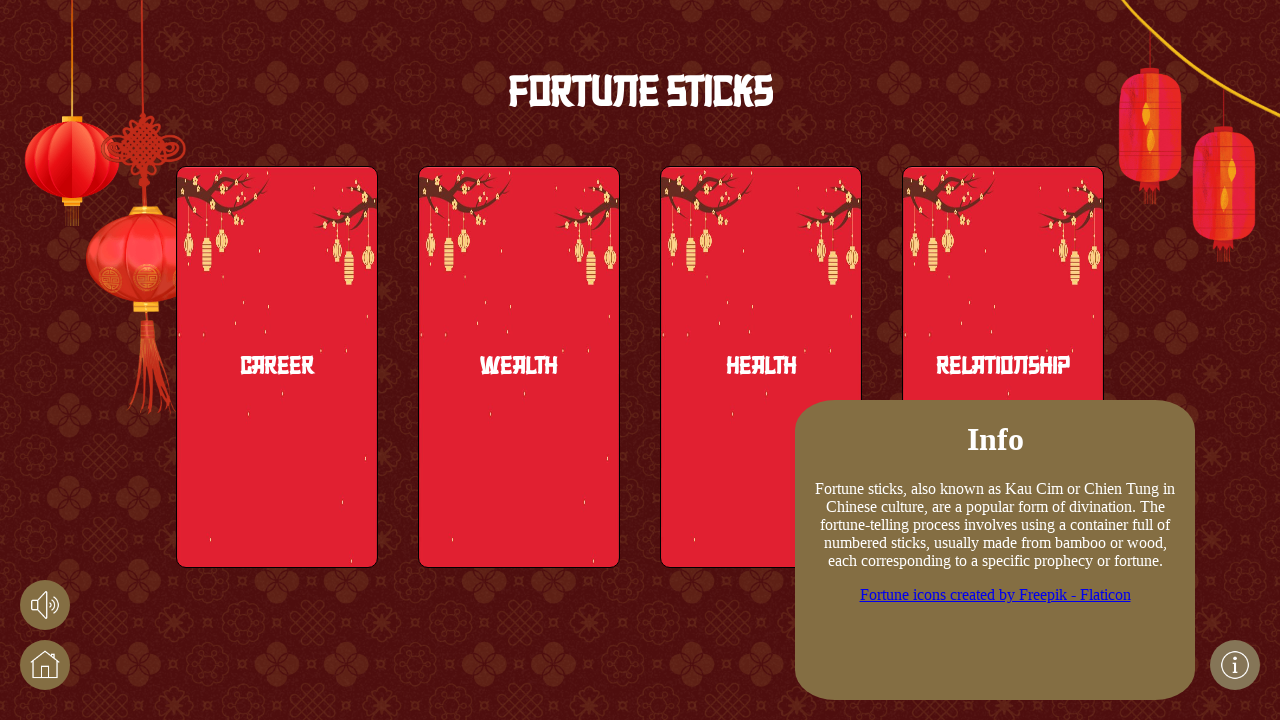

Clicked Info button (second time) at (1235, 665) on internal:role=link[name="Info"i]
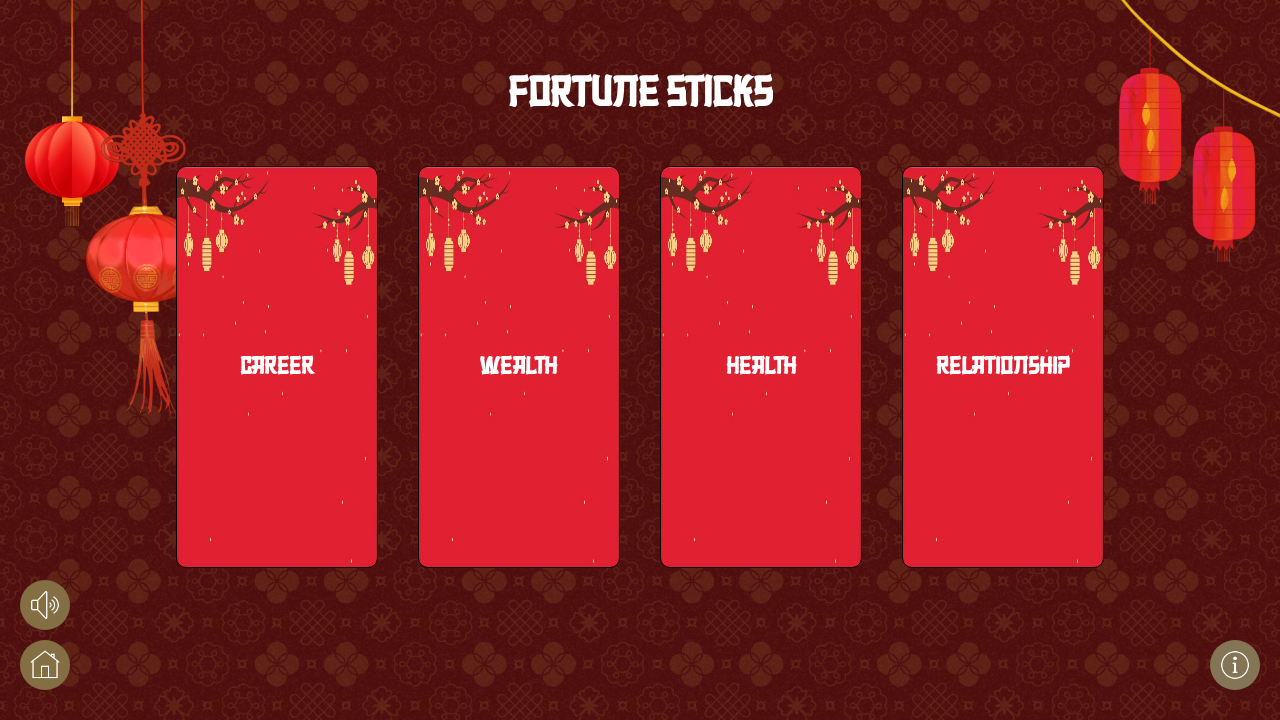

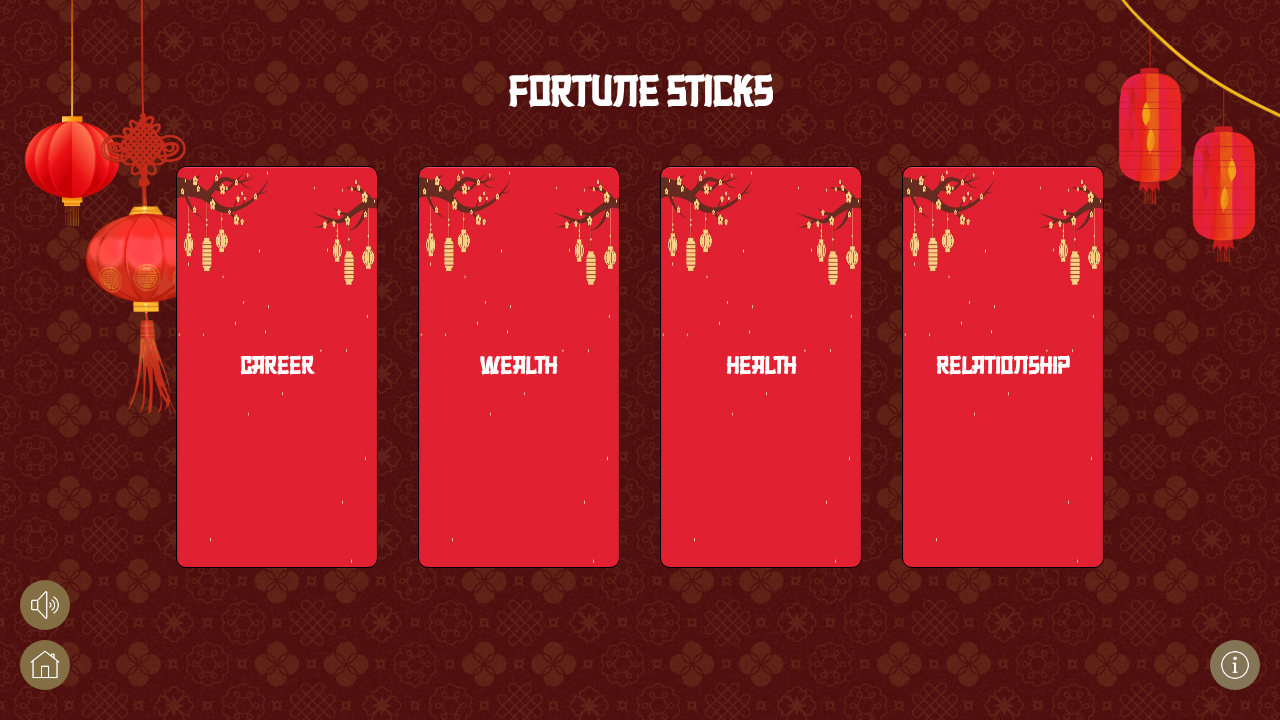